Tests a grocery e-commerce practice site by searching for products containing 'ca', verifying the filtered product count is 4, adding specific items to cart, and verifying the brand logo text.

Starting URL: https://rahulshettyacademy.com/seleniumPractise/#/

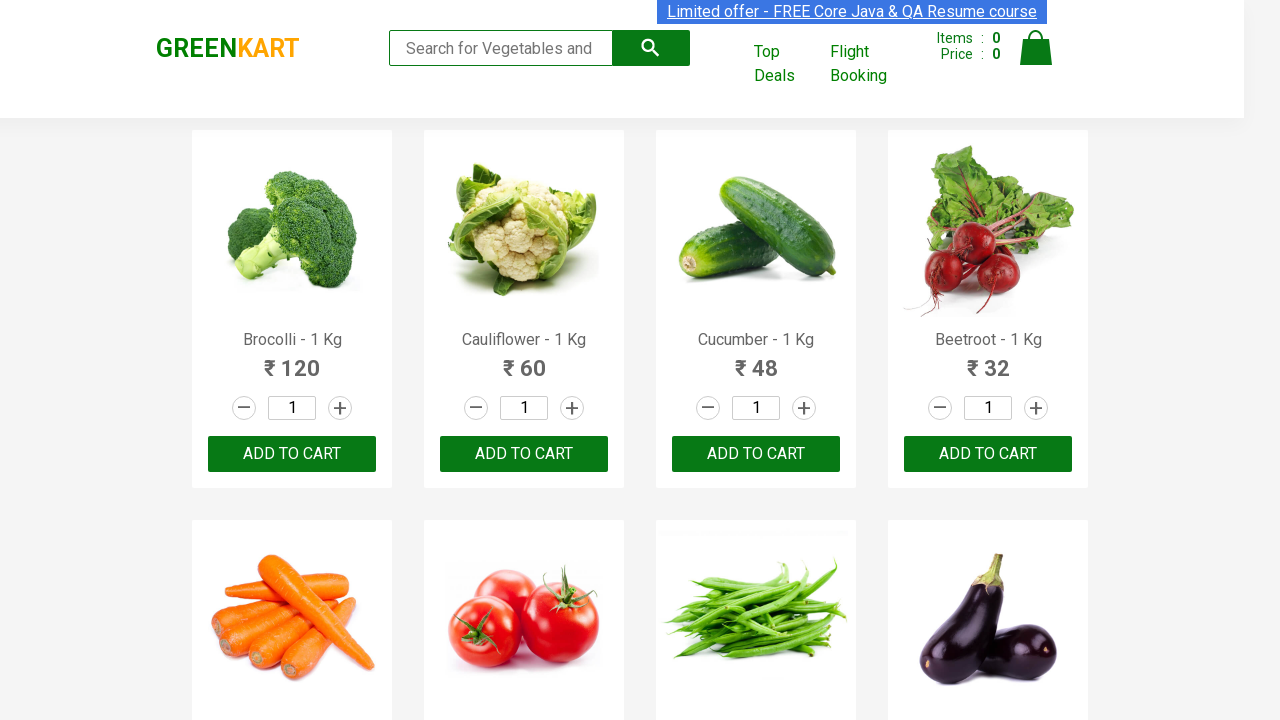

Filled search box with 'ca' to filter products on .search-keyword
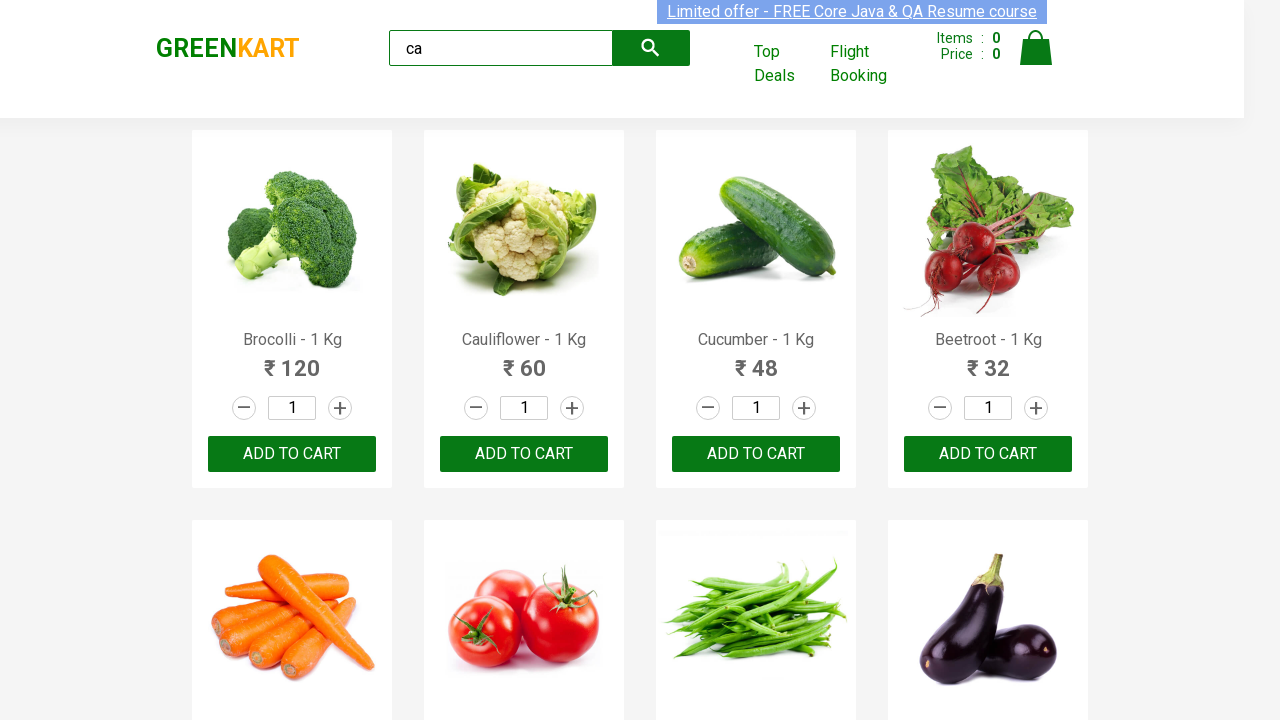

Waited for products to filter
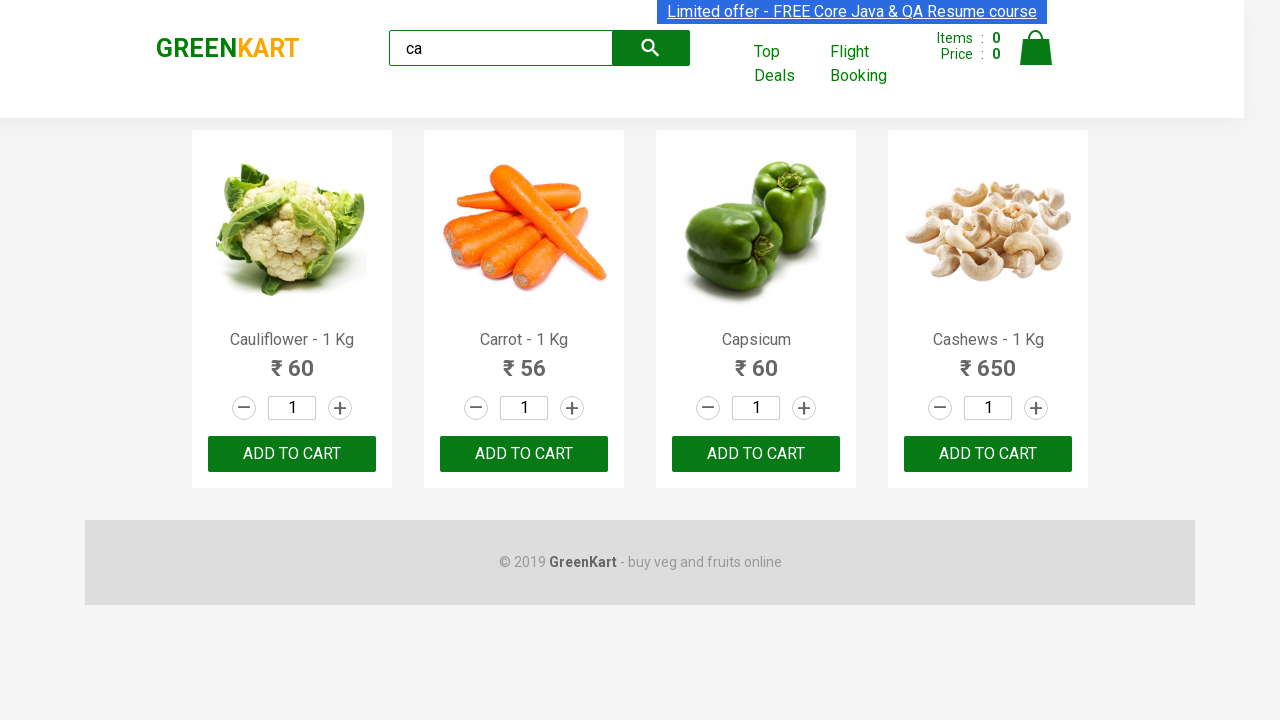

Located all visible products
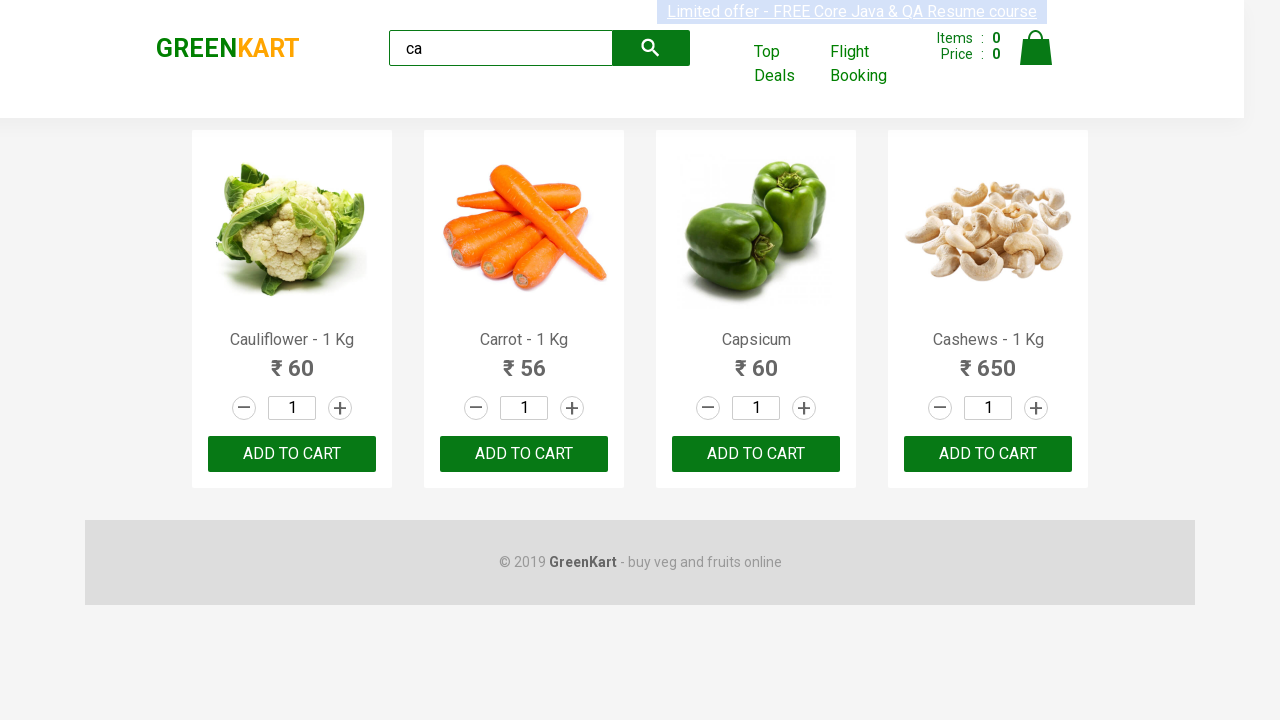

Verified that 4 products are visible after filtering
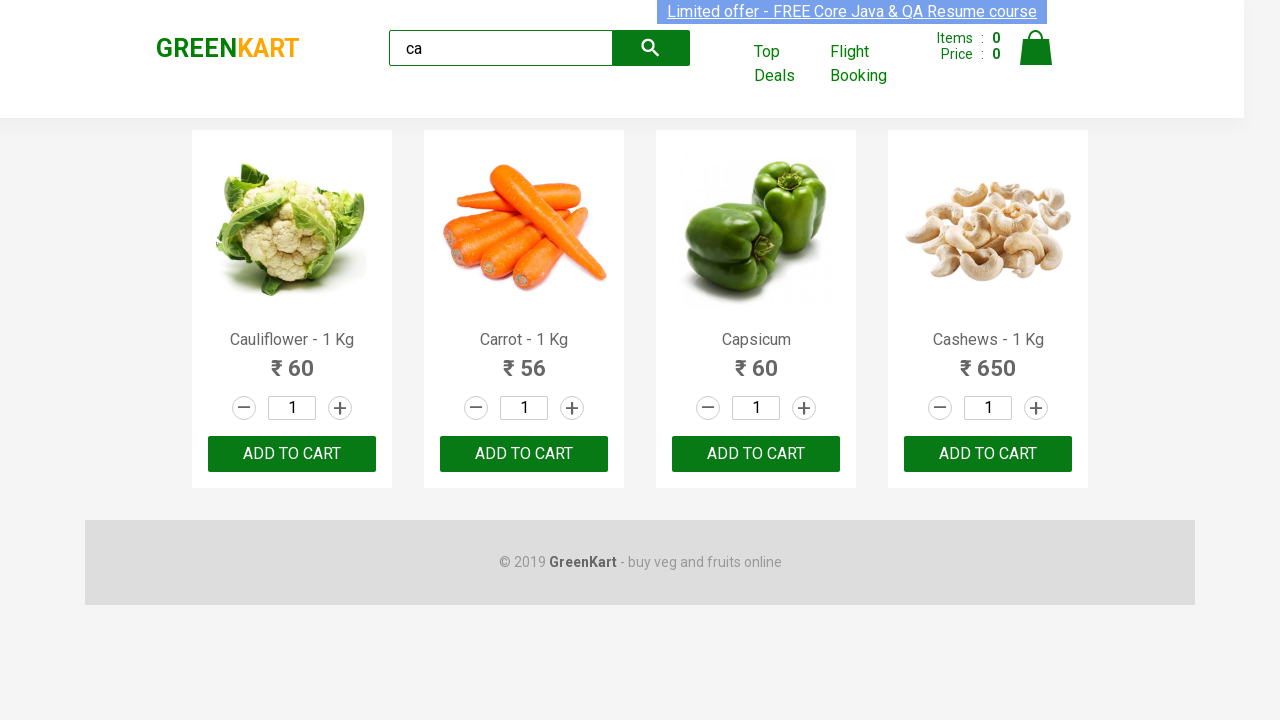

Located all products in container
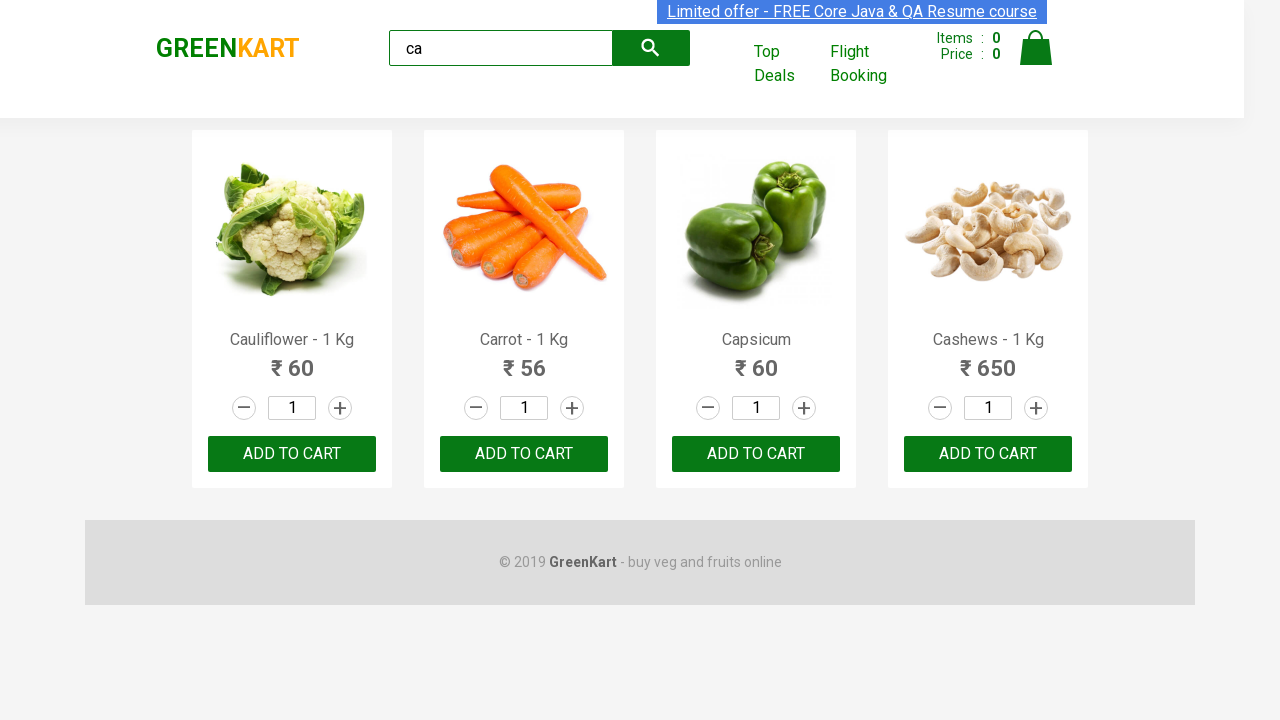

Verified that products container has exactly 4 products
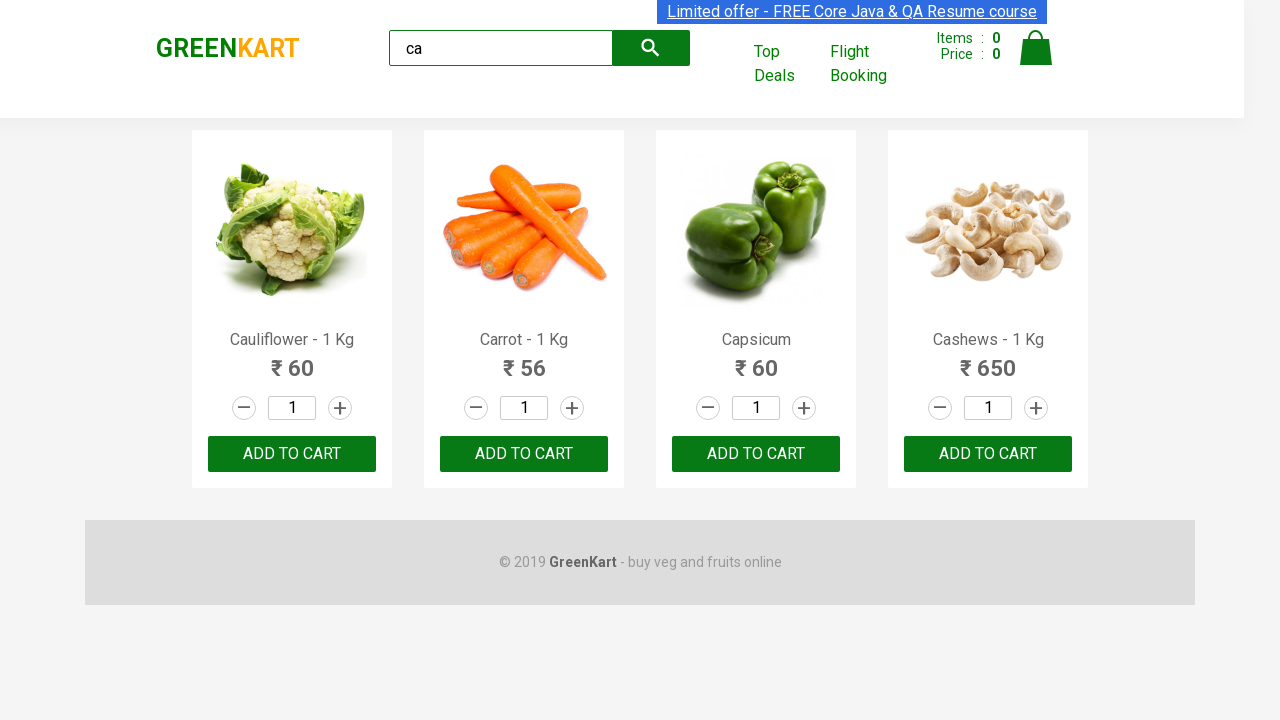

Clicked ADD TO CART button on the 3rd product at (756, 454) on .products .product >> nth=2 >> button:has-text('ADD TO CART')
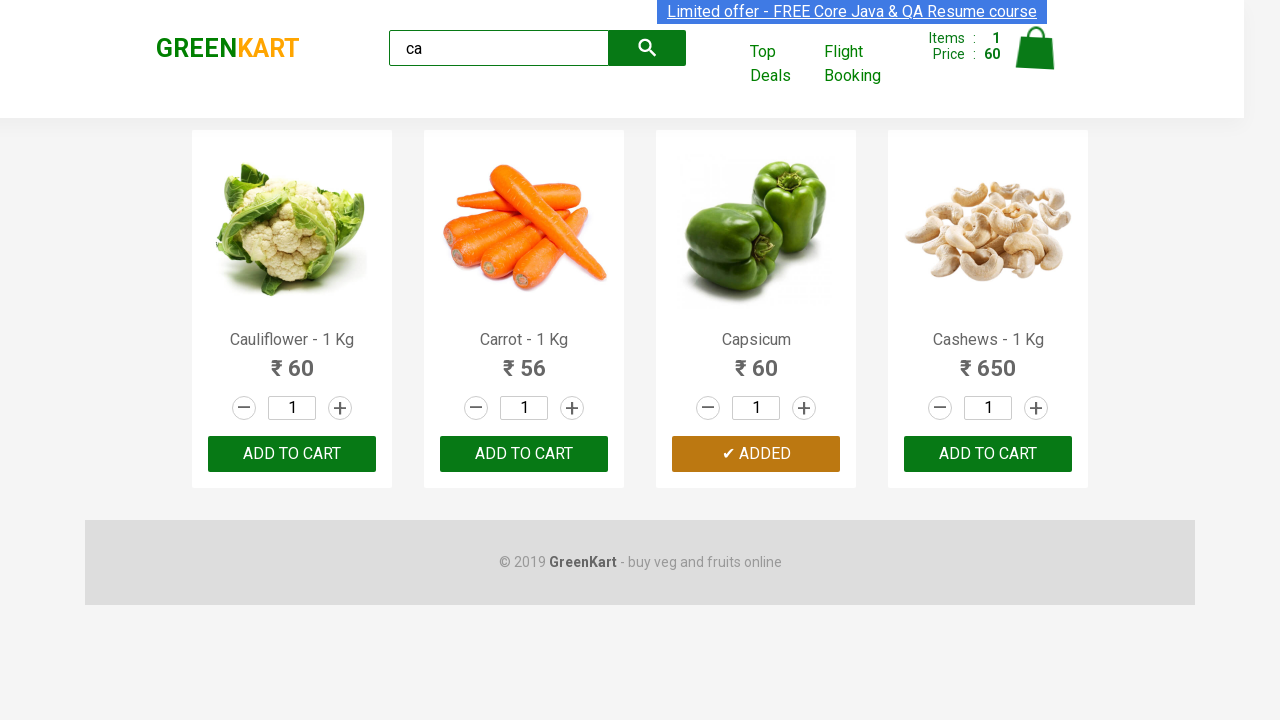

Retrieved brand logo text
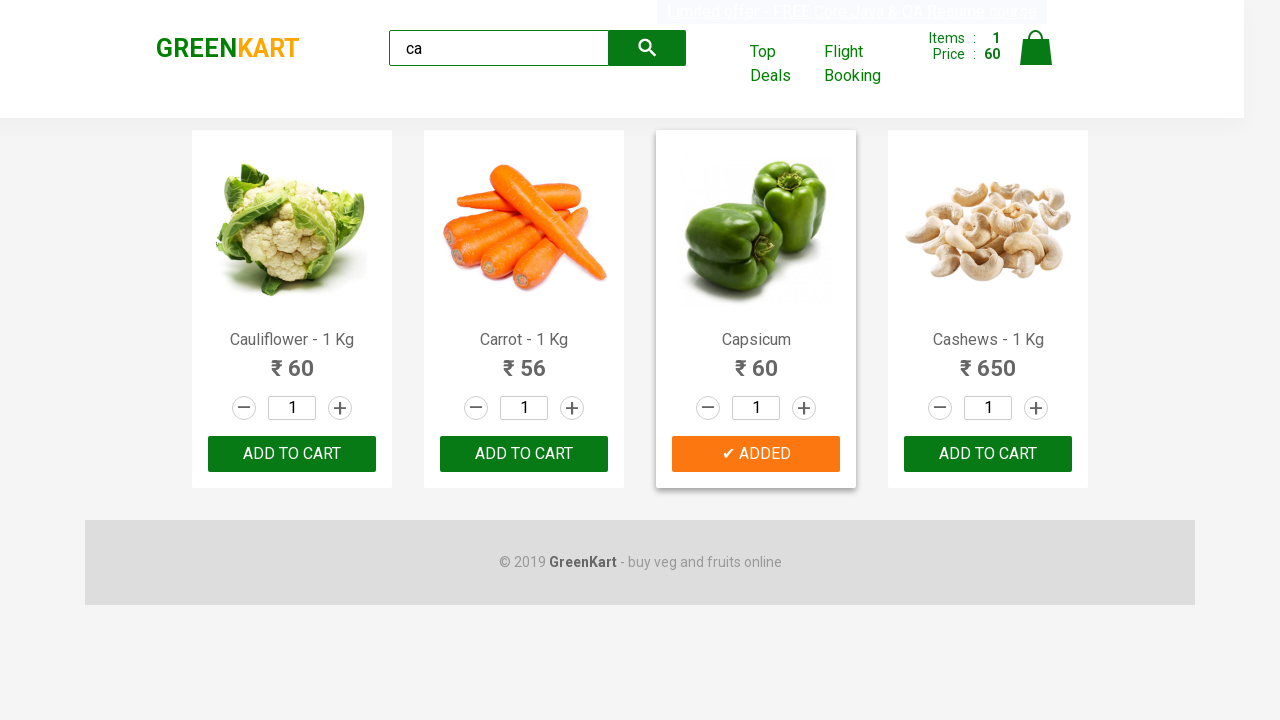

Verified brand logo text is 'GREENKART'
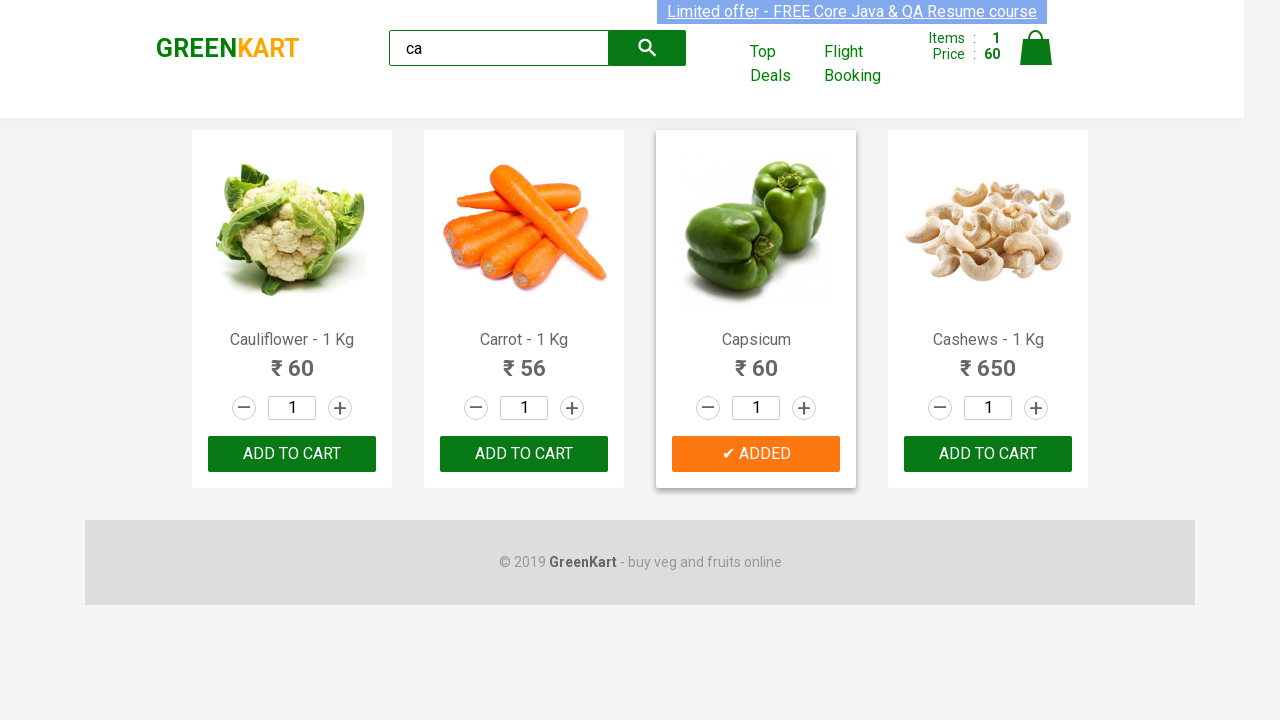

Located all products for iteration
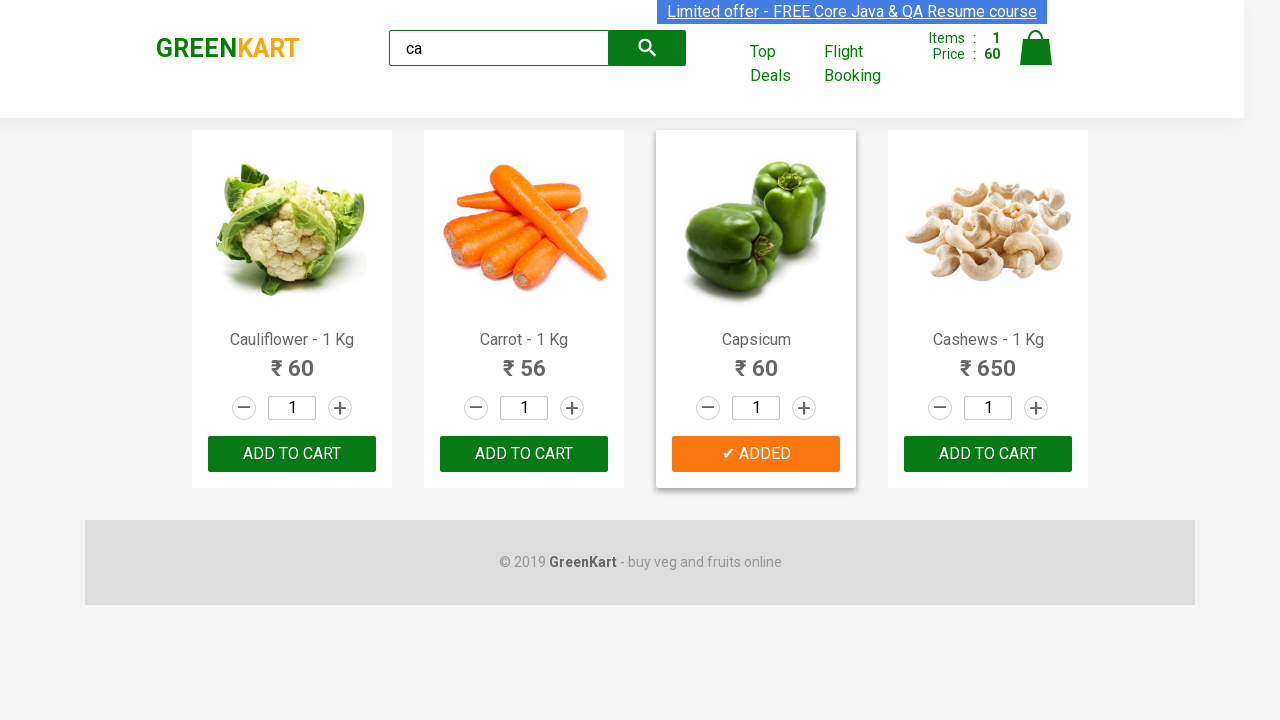

Retrieved product count: 4
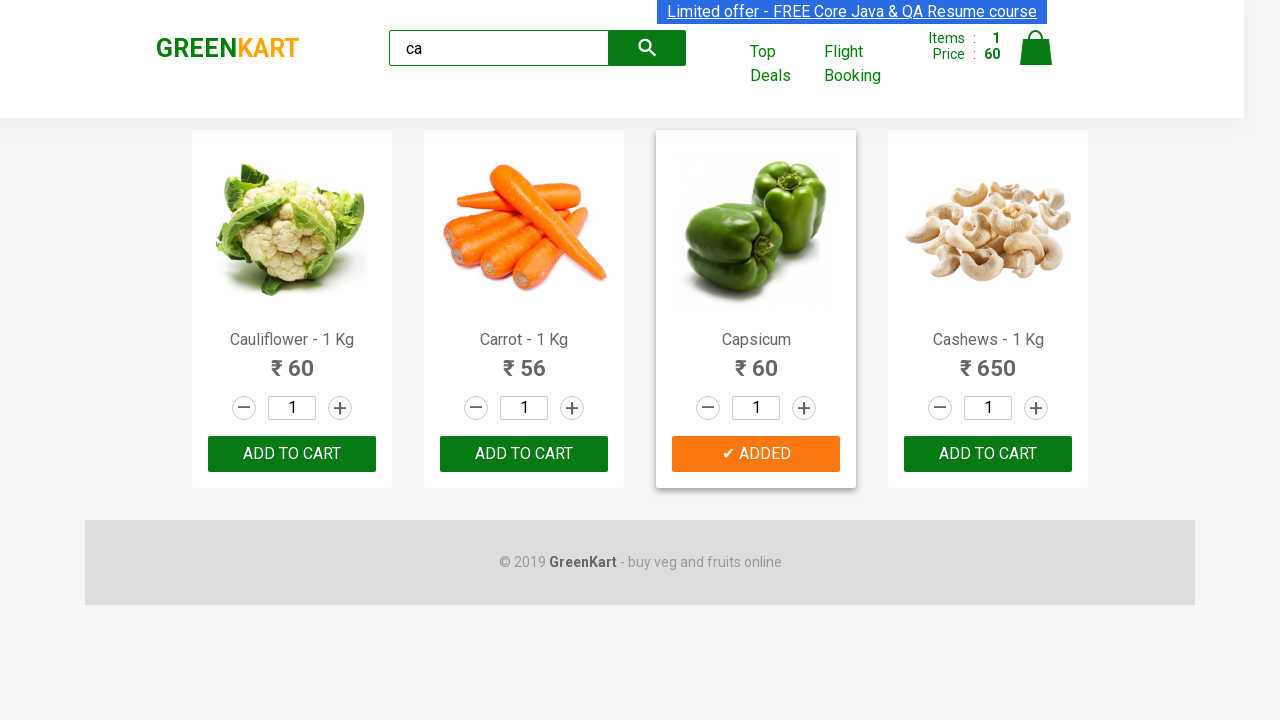

Selected product at index 0
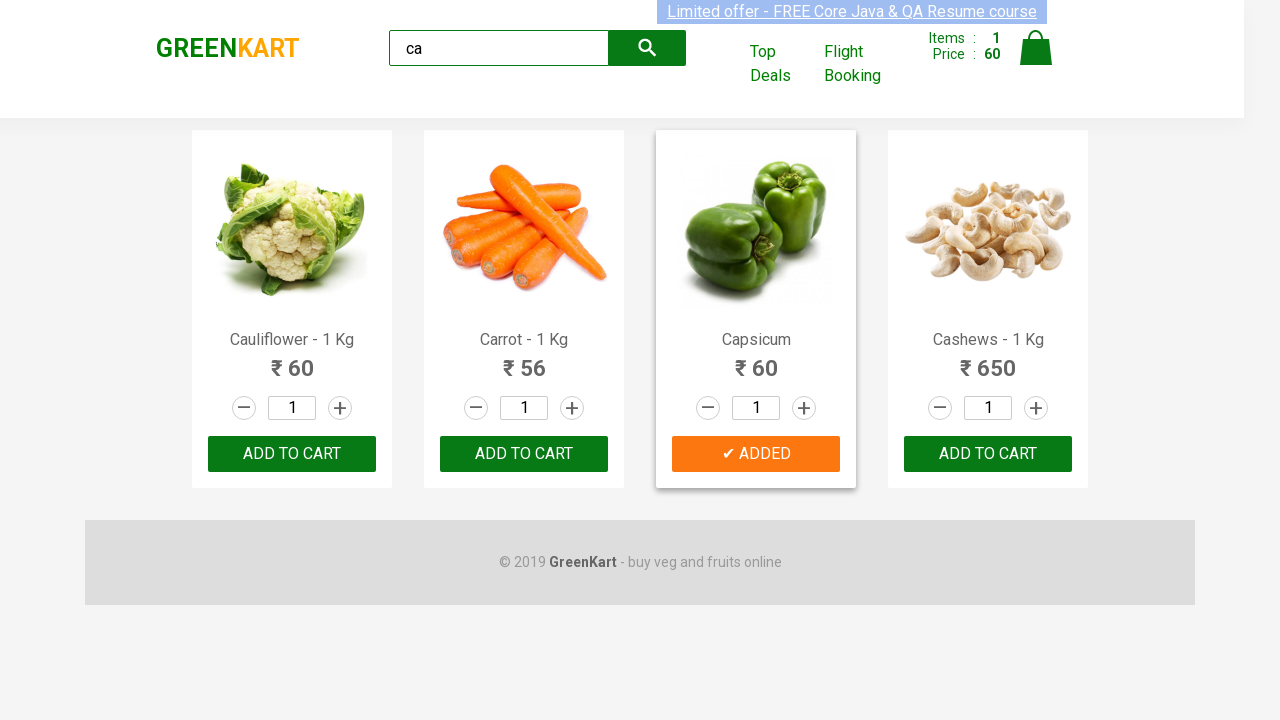

Retrieved product name: 'Cauliflower - 1 Kg'
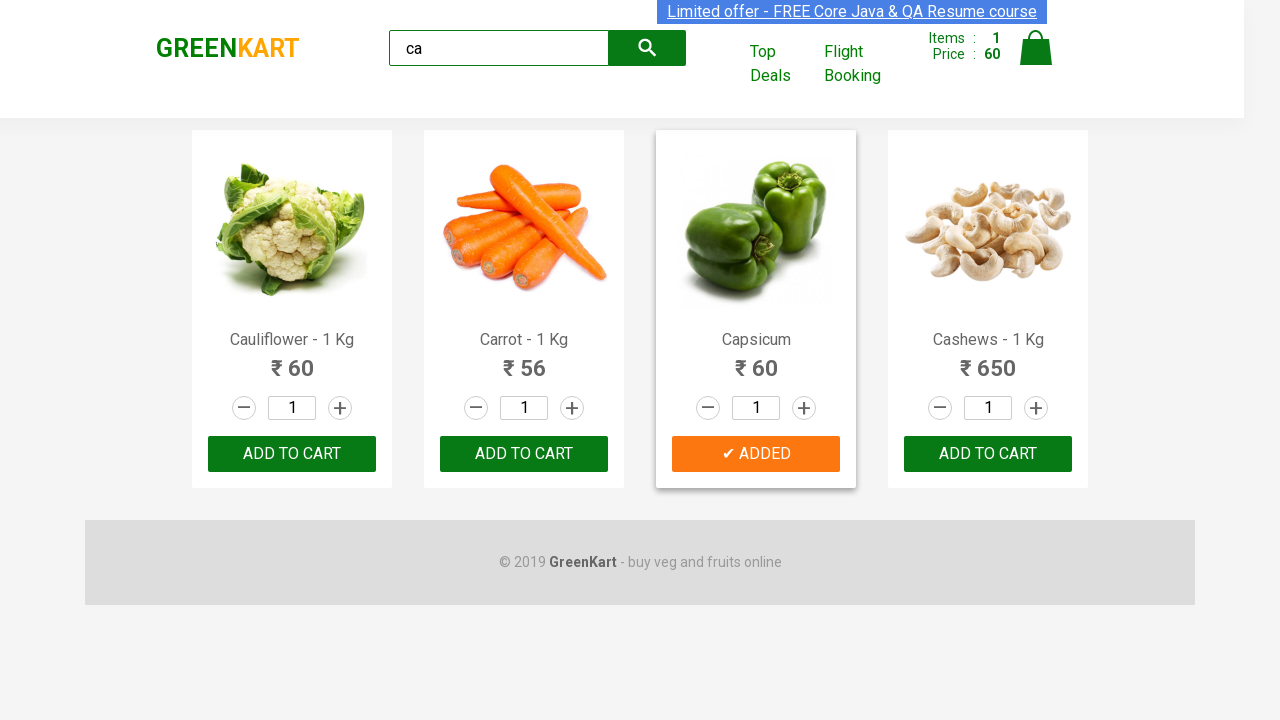

Selected product at index 1
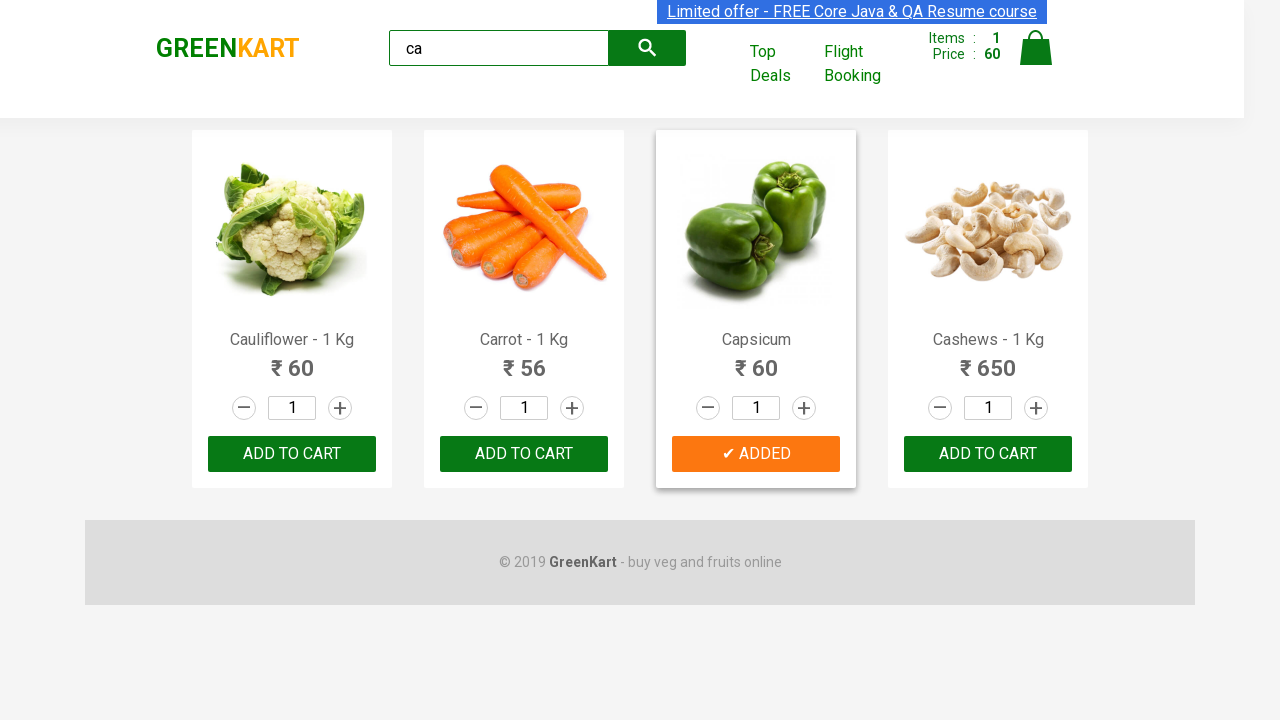

Retrieved product name: 'Carrot - 1 Kg'
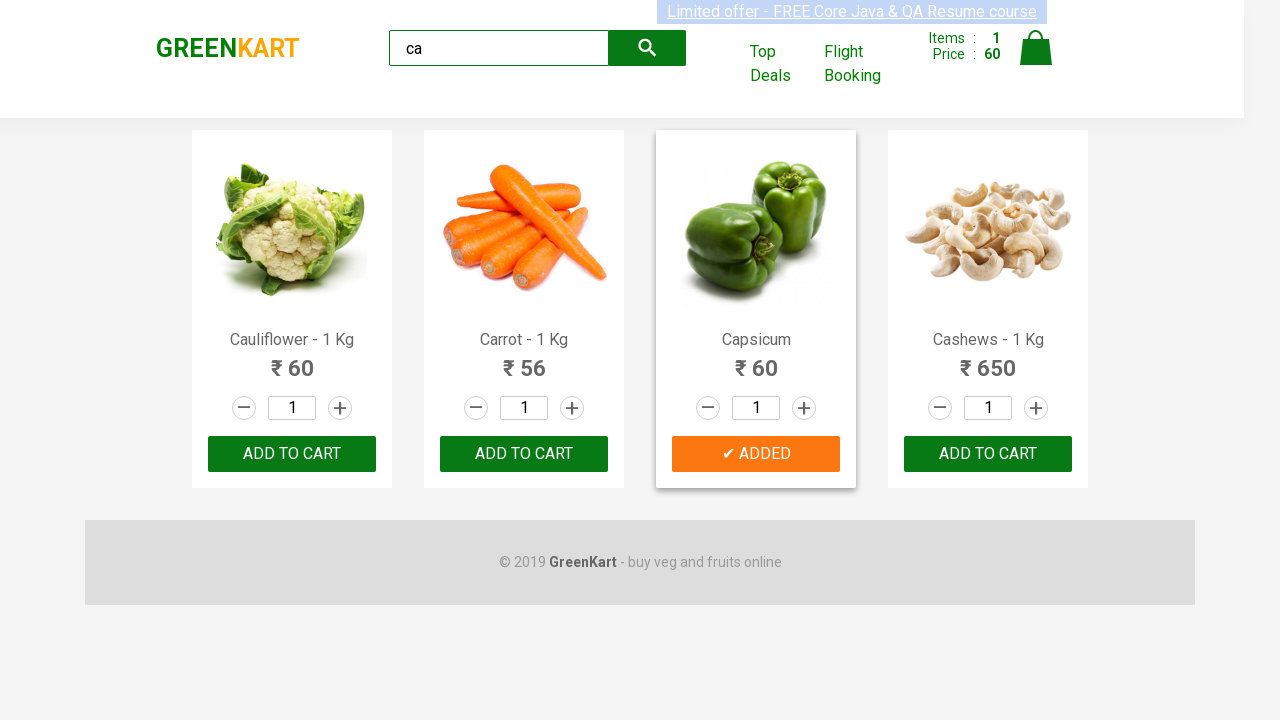

Selected product at index 2
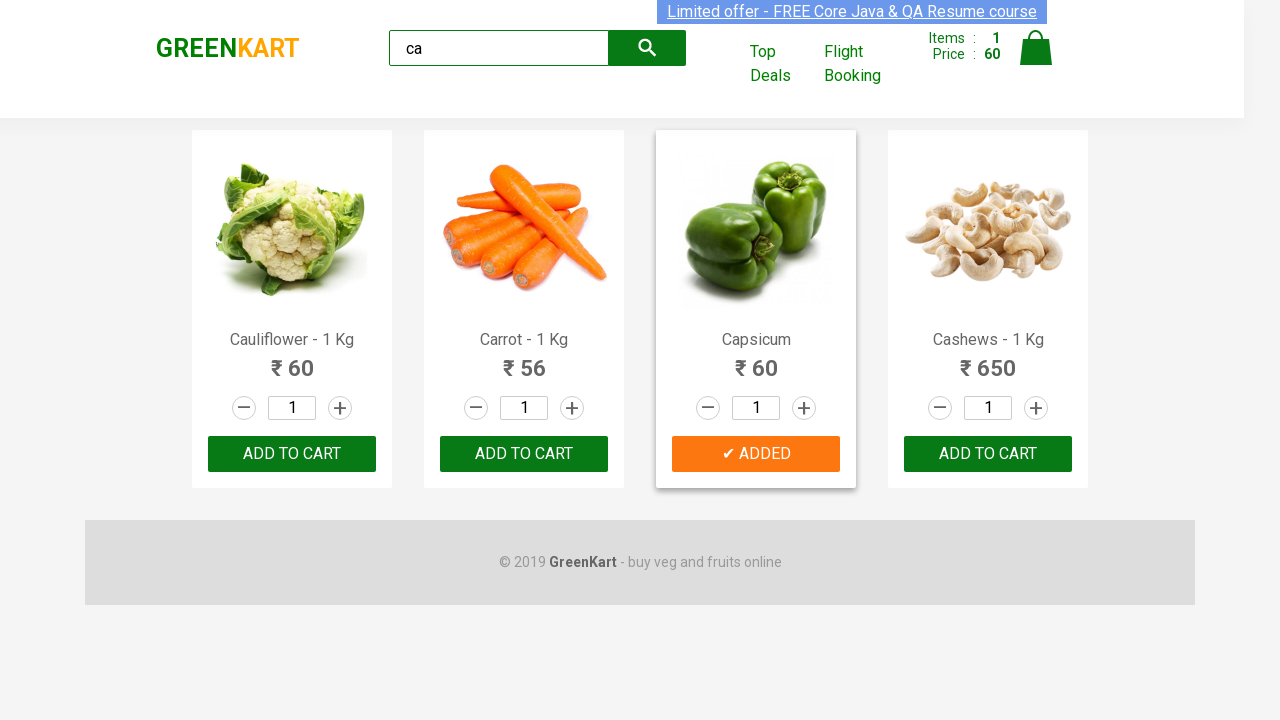

Retrieved product name: 'Capsicum'
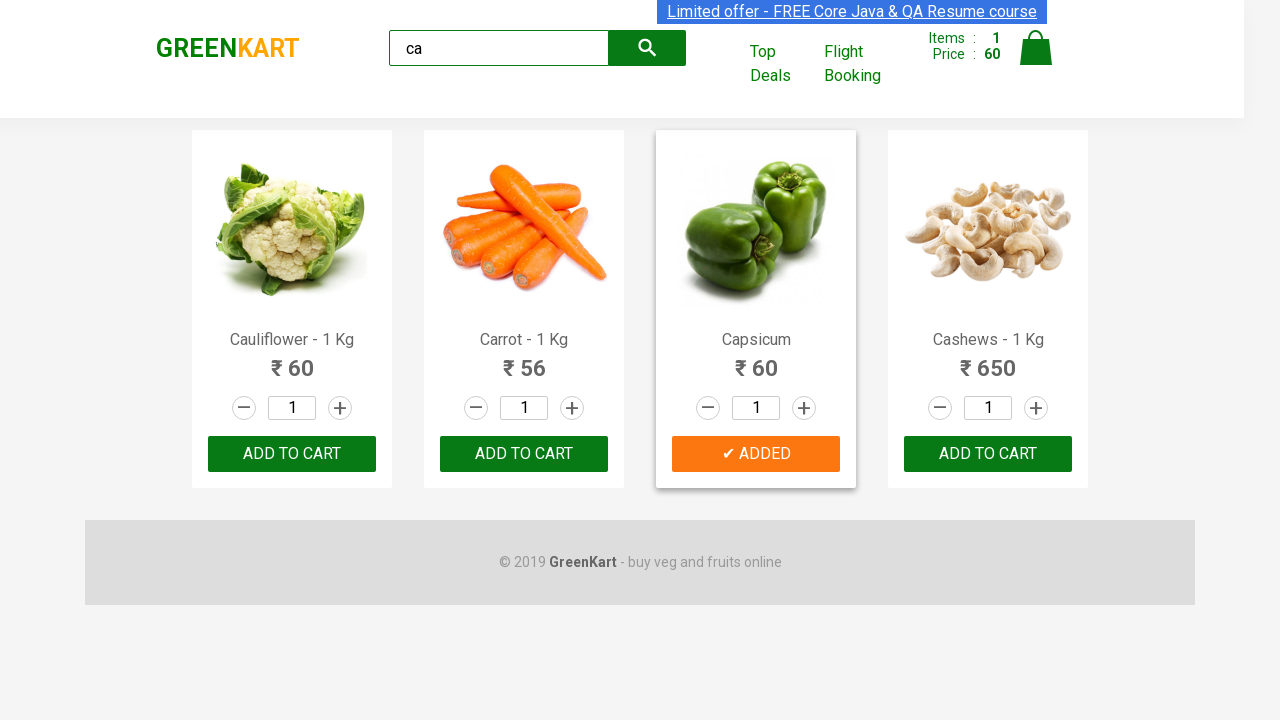

Selected product at index 3
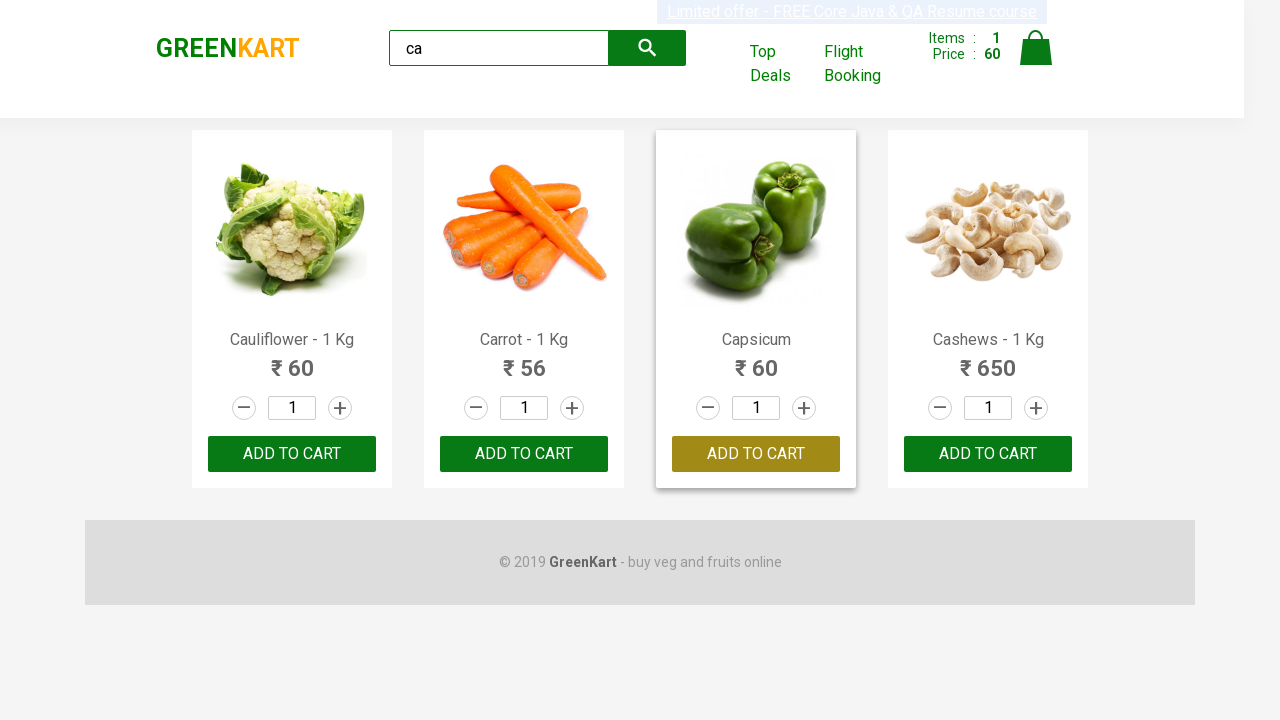

Retrieved product name: 'Cashews - 1 Kg'
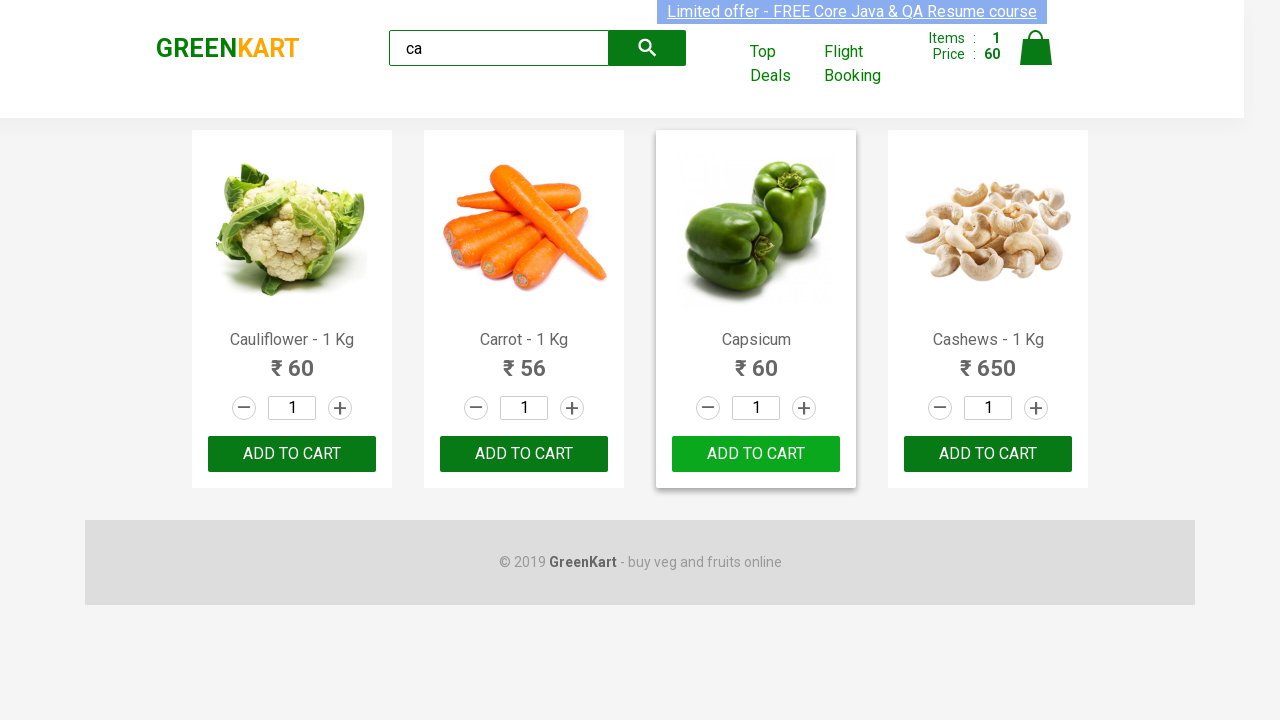

Clicked ADD TO CART button for product containing 'Cashews' at (988, 454) on .products .product >> nth=3 >> button
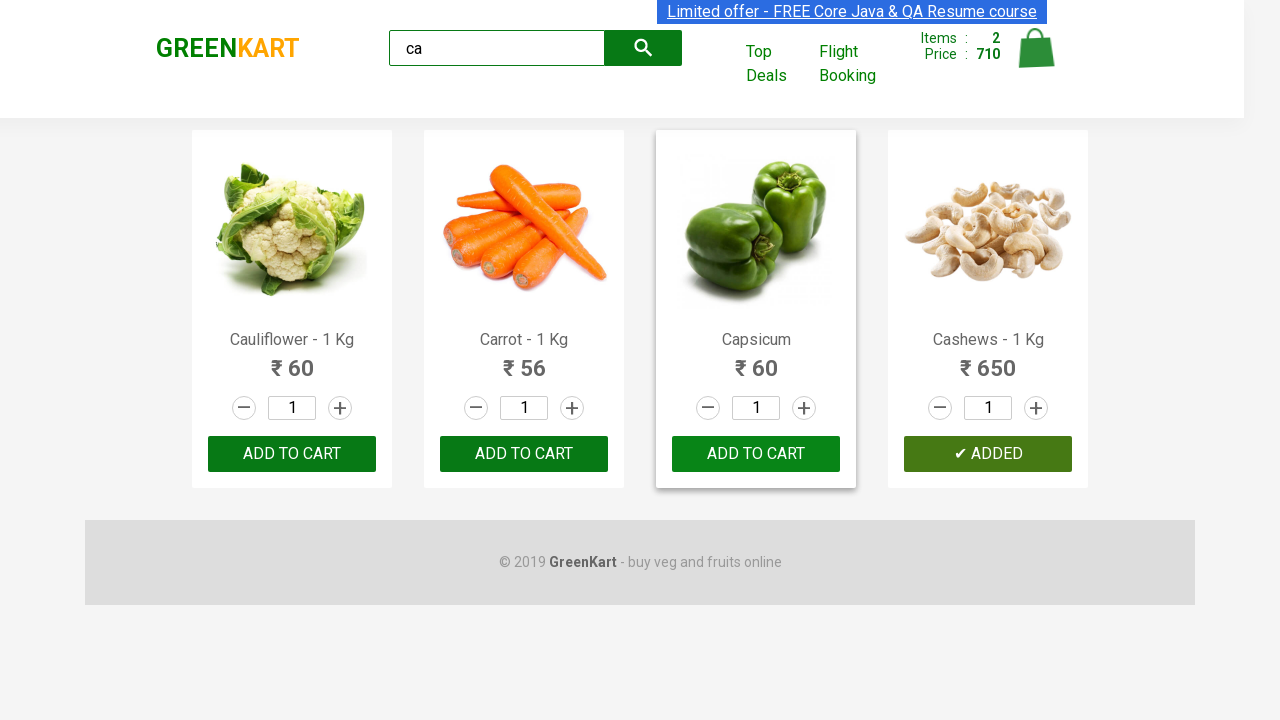

Retrieved brand logo text for final verification
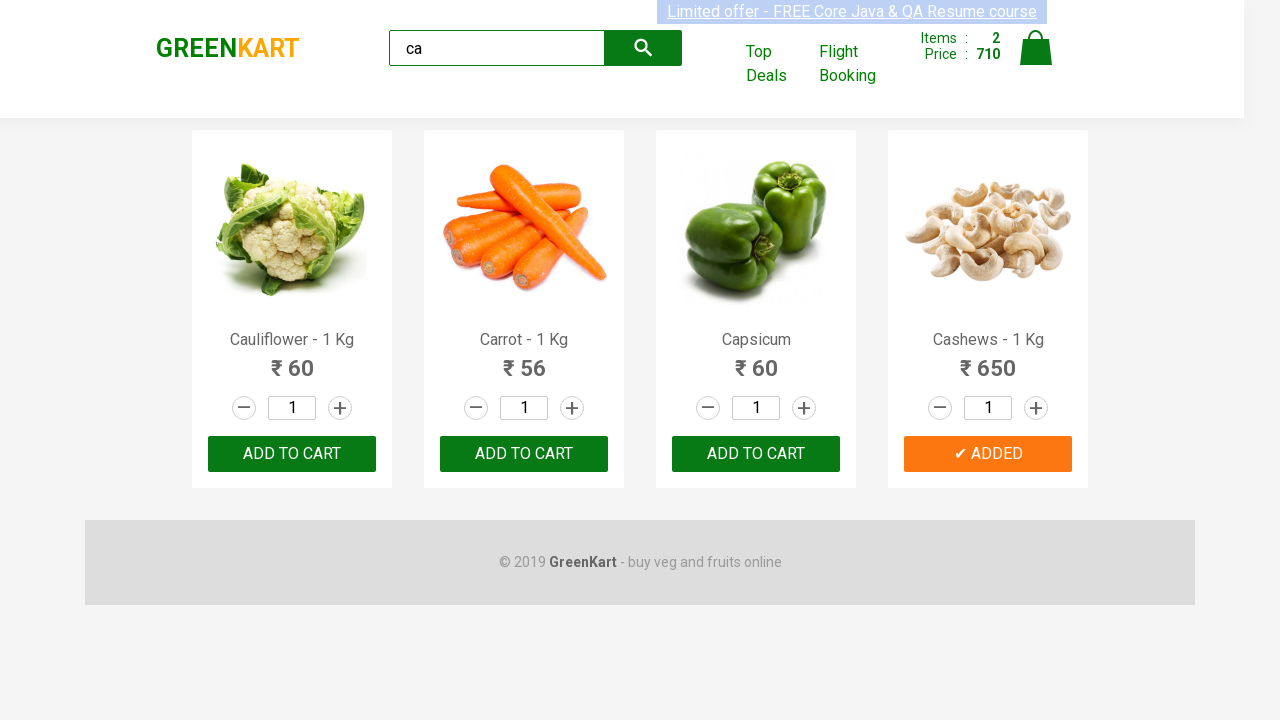

Logged brand logo text: 'GREENKART'
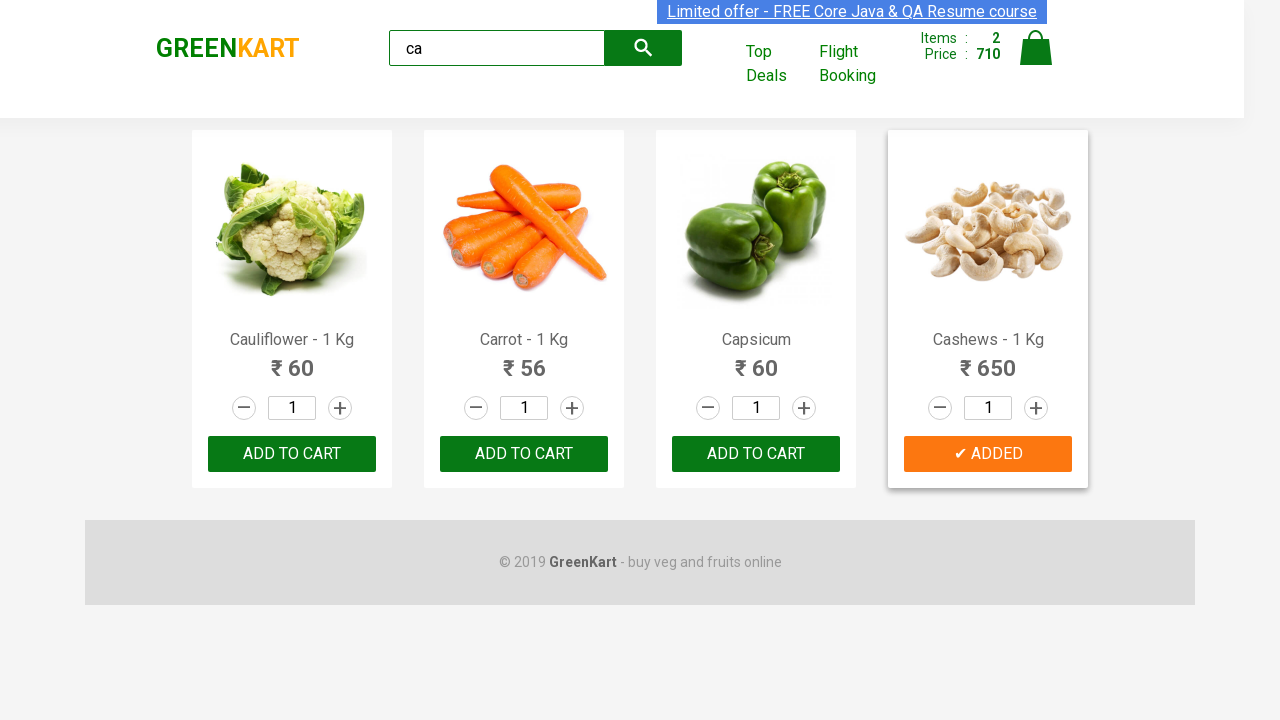

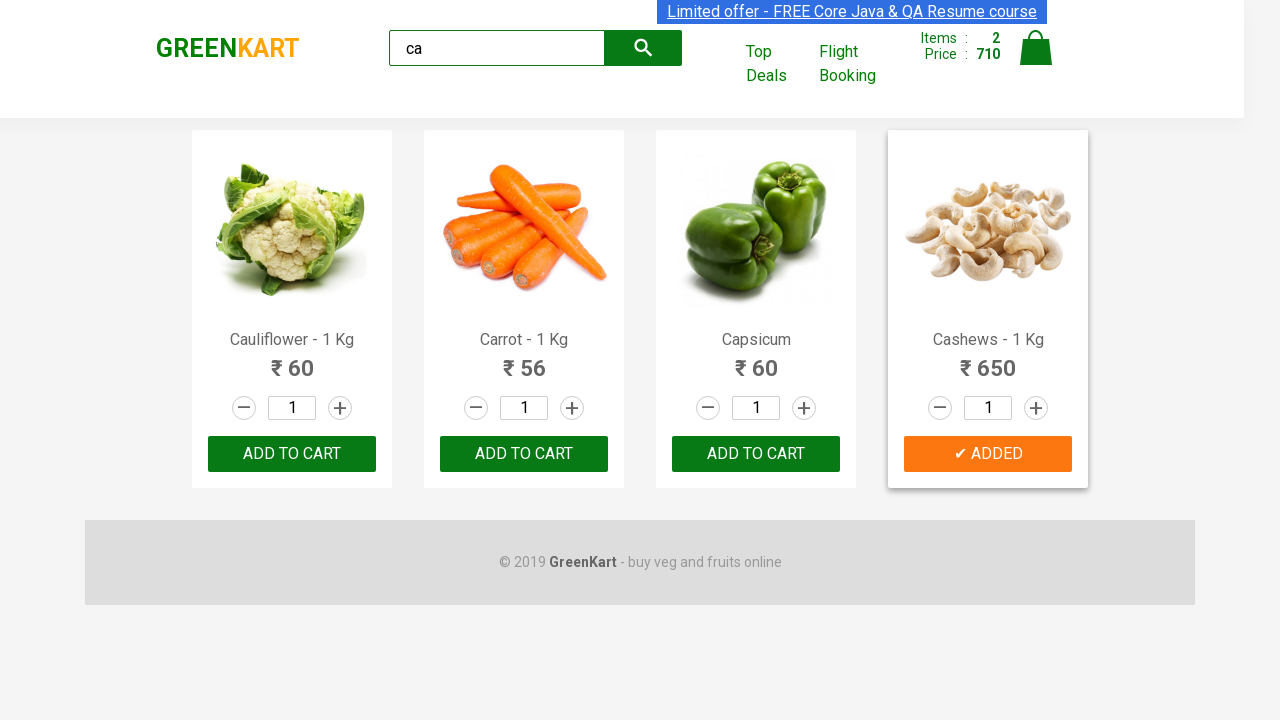